Tests that a todo item is removed when edited to empty text

Starting URL: https://demo.playwright.dev/todomvc

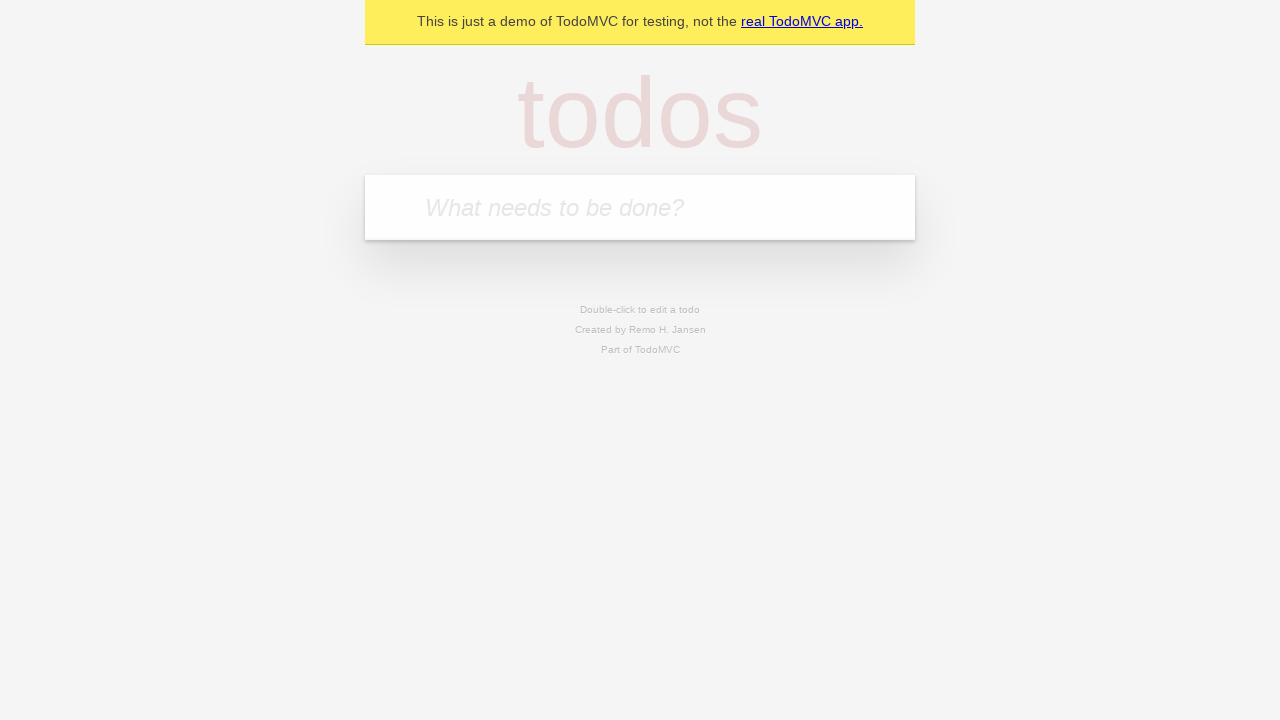

Filled input with first todo 'buy some cheese' on internal:attr=[placeholder="What needs to be done?"i]
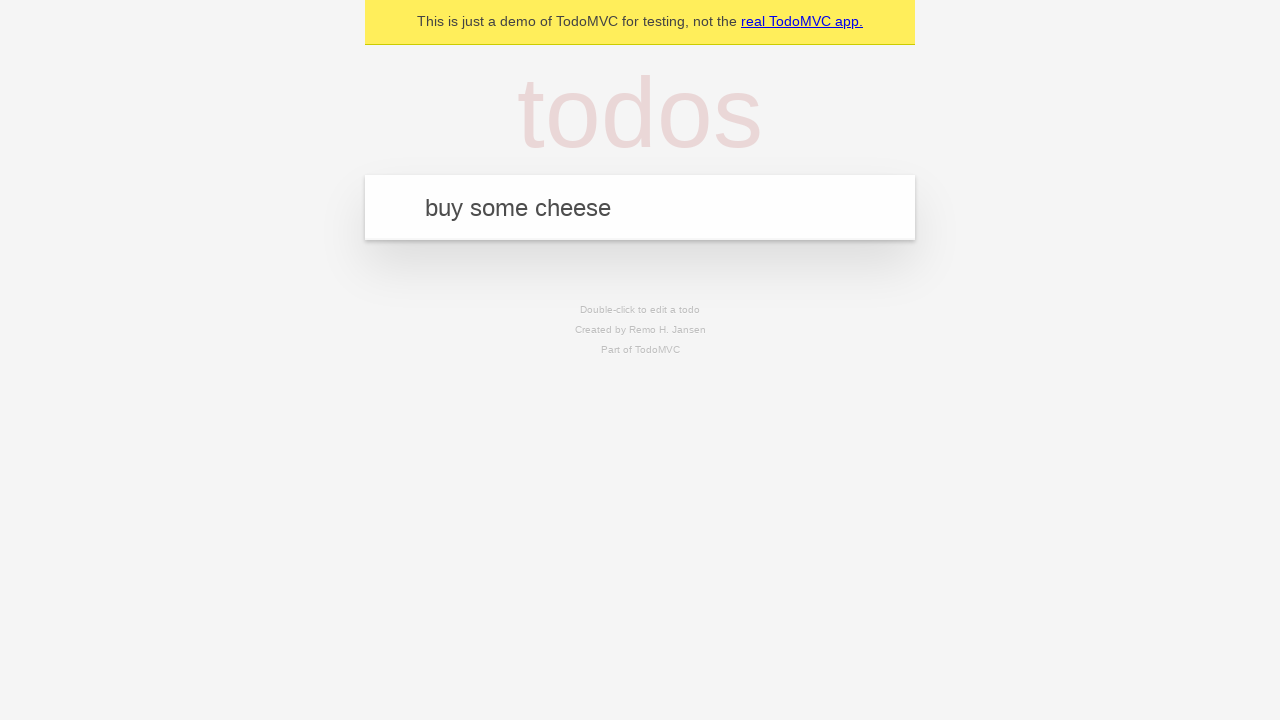

Pressed Enter to create first todo on internal:attr=[placeholder="What needs to be done?"i]
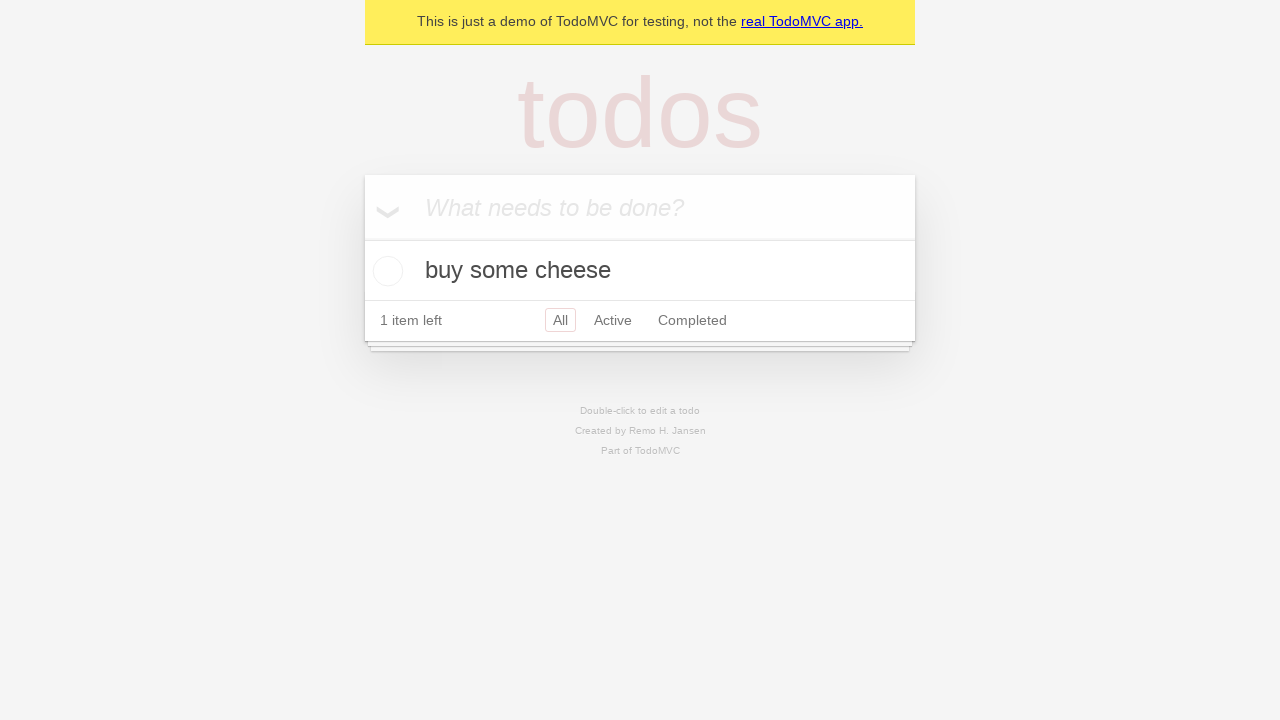

Filled input with second todo 'feed the cat' on internal:attr=[placeholder="What needs to be done?"i]
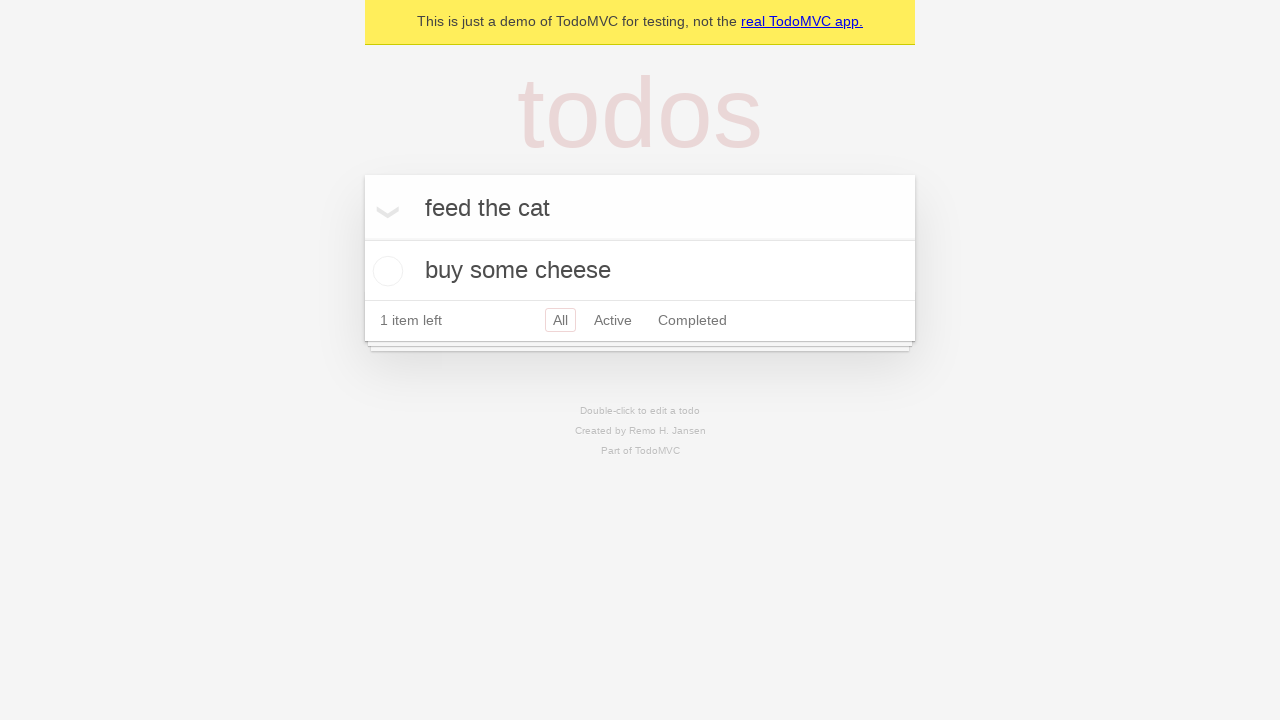

Pressed Enter to create second todo on internal:attr=[placeholder="What needs to be done?"i]
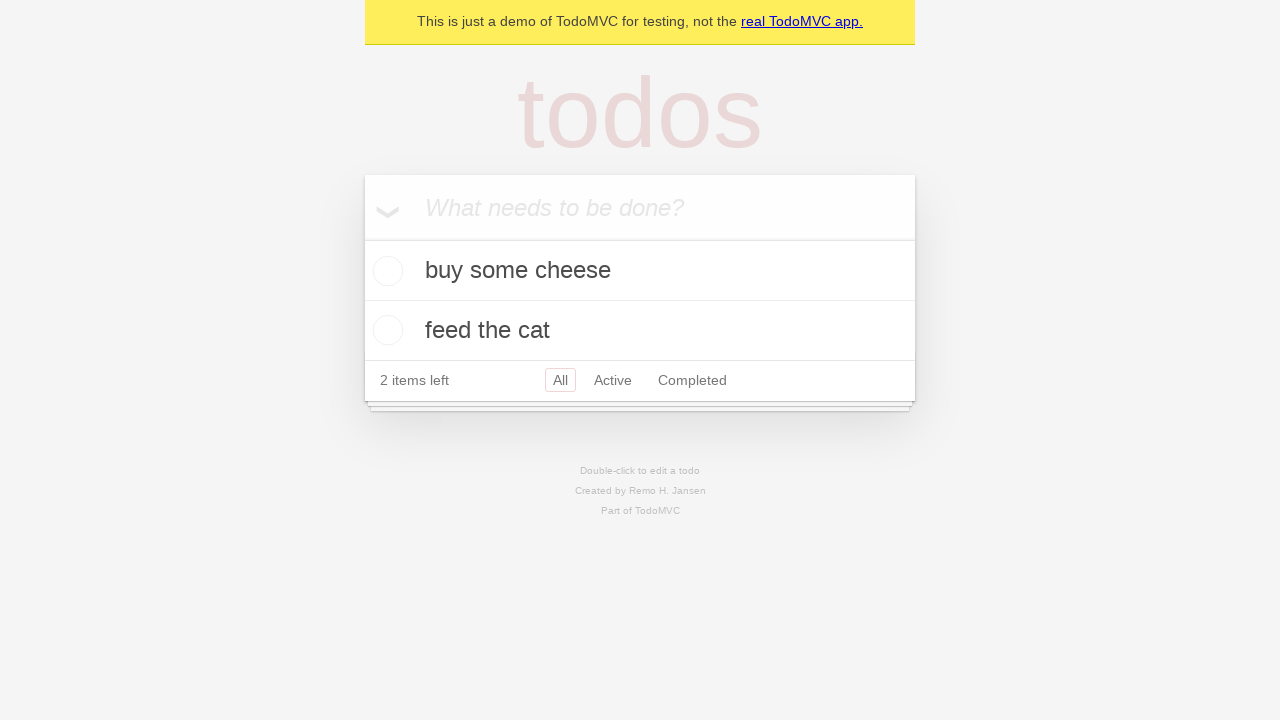

Filled input with third todo 'book a doctors appointment' on internal:attr=[placeholder="What needs to be done?"i]
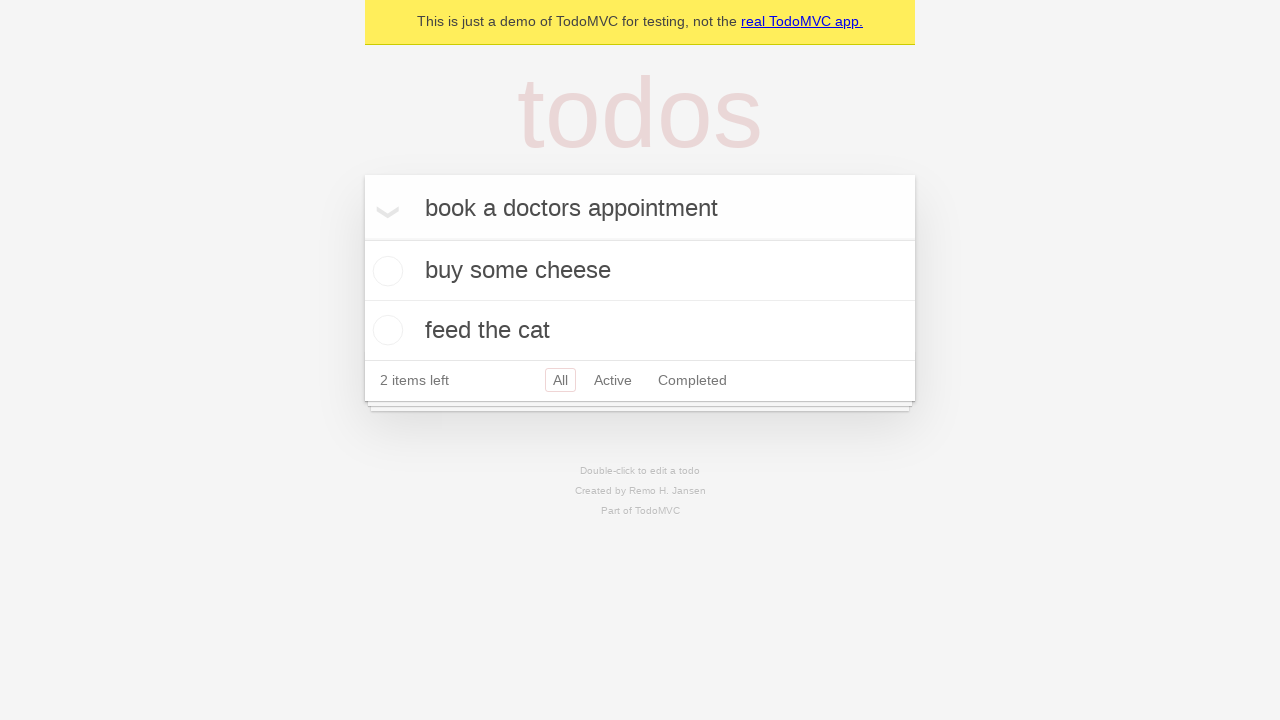

Pressed Enter to create third todo on internal:attr=[placeholder="What needs to be done?"i]
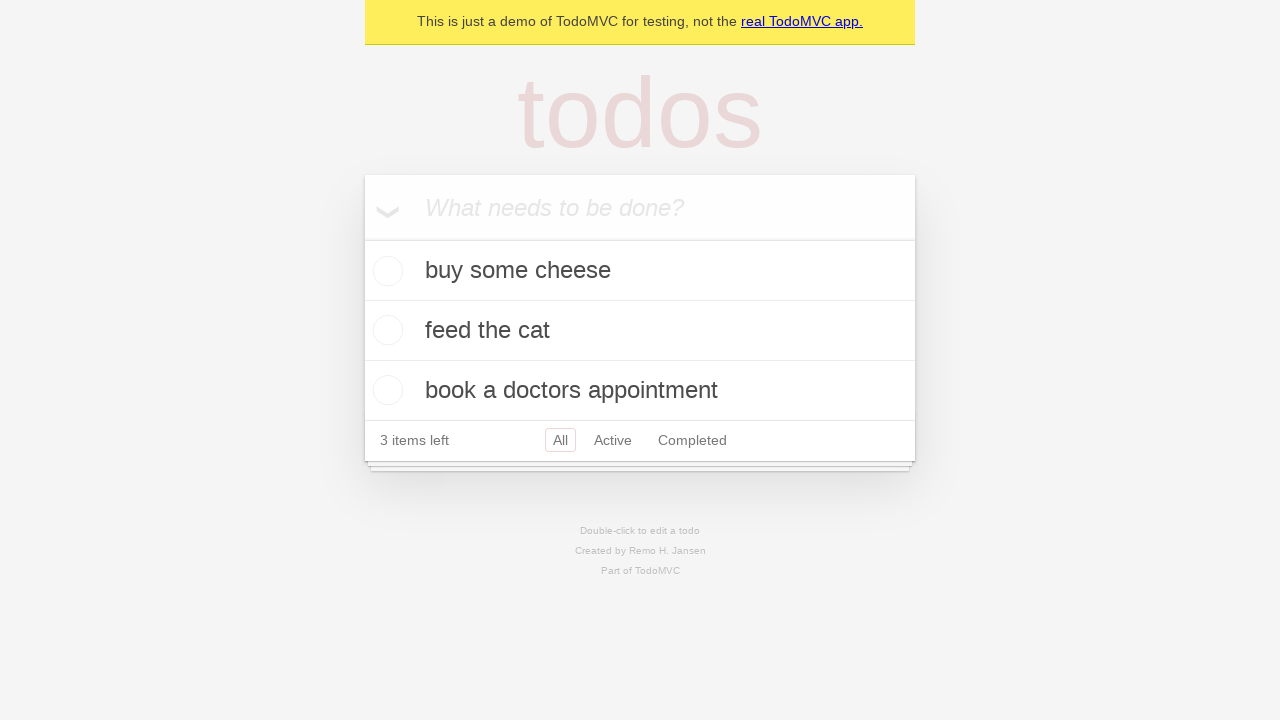

Double-clicked second todo item to enter edit mode at (640, 331) on internal:testid=[data-testid="todo-item"s] >> nth=1
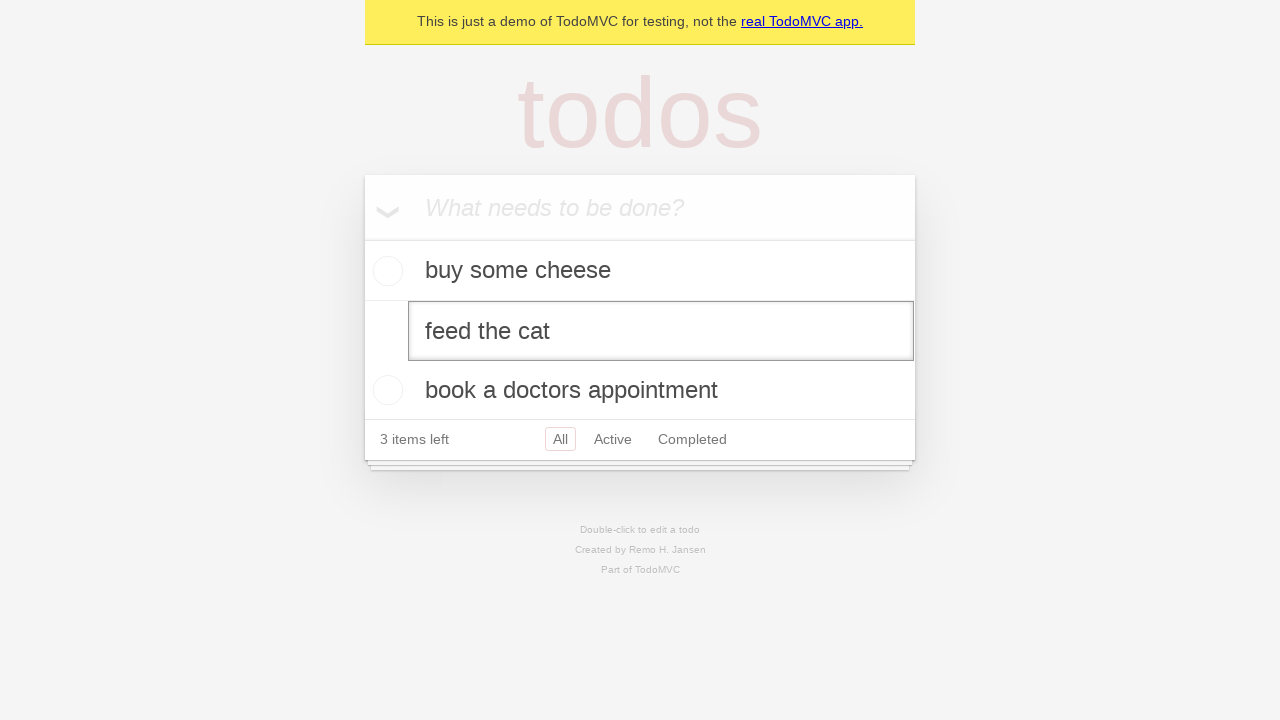

Cleared text in edit box to empty string on internal:testid=[data-testid="todo-item"s] >> nth=1 >> internal:role=textbox[nam
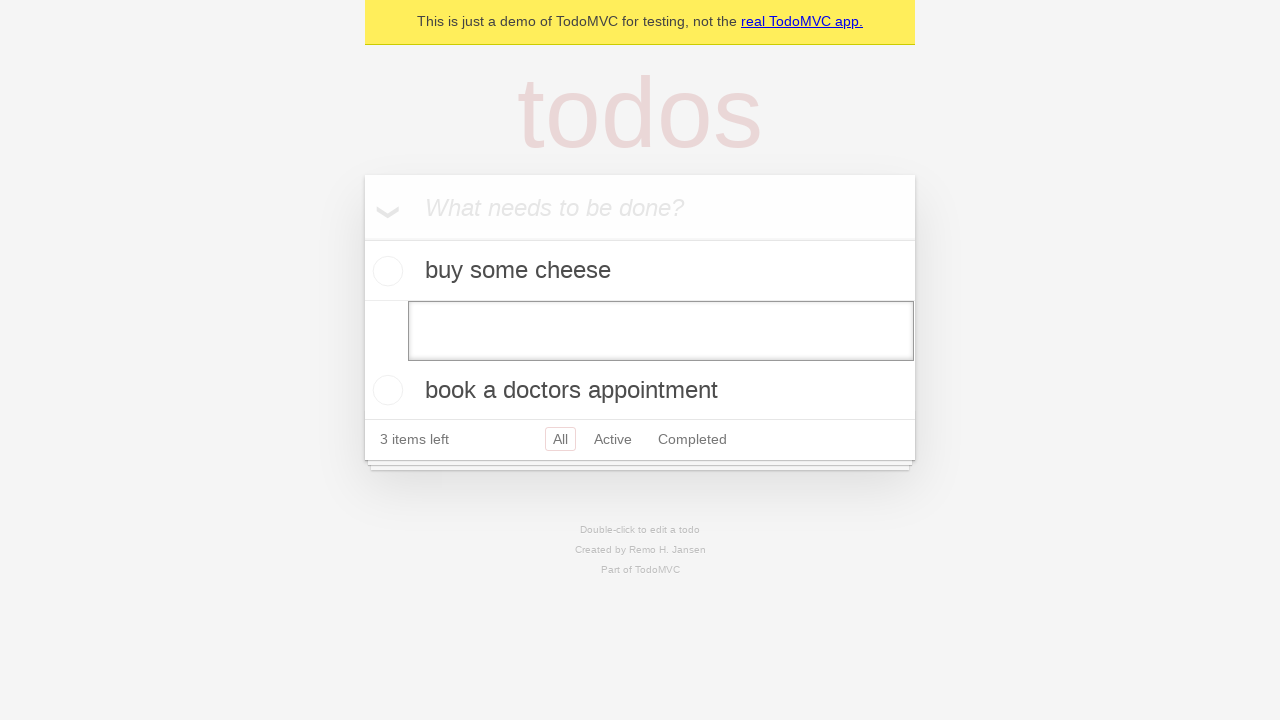

Pressed Enter to confirm empty edit, removing the todo item on internal:testid=[data-testid="todo-item"s] >> nth=1 >> internal:role=textbox[nam
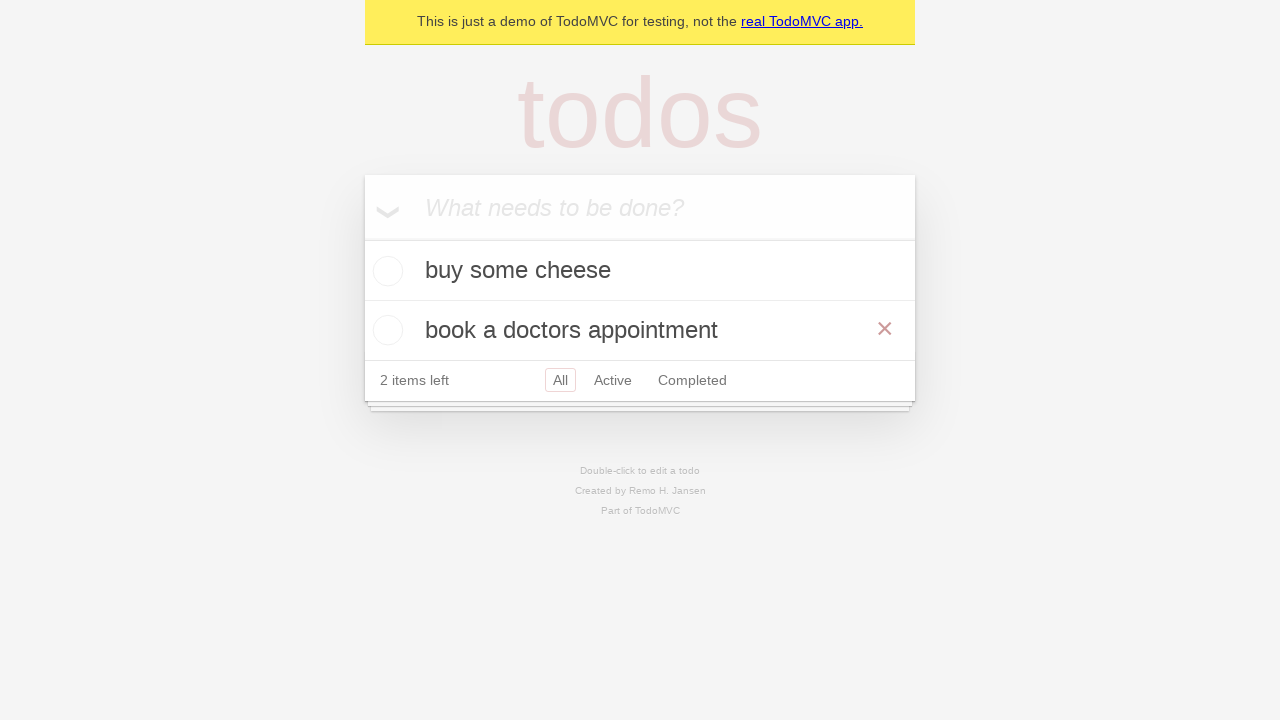

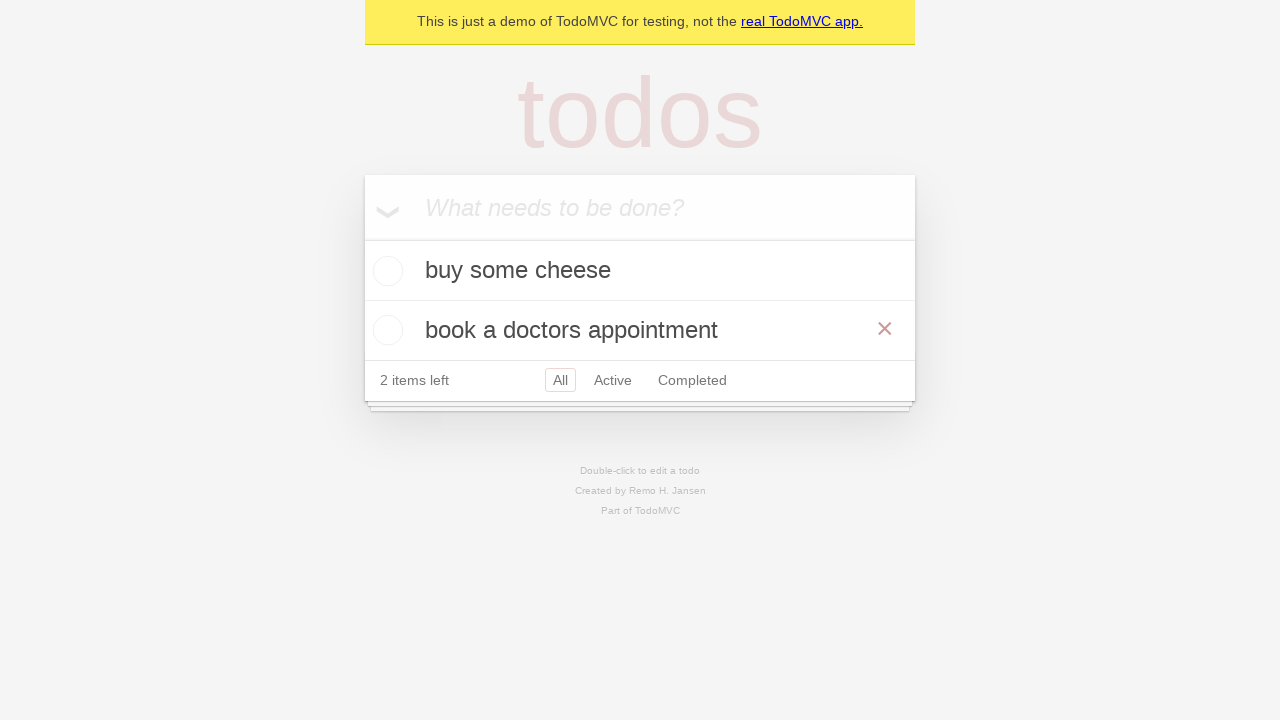